Navigates to a Medium article, maximizes the browser window, and scrolls to the bottom of the page to load all content.

Starting URL: https://medium.com/p/3f4d13258591

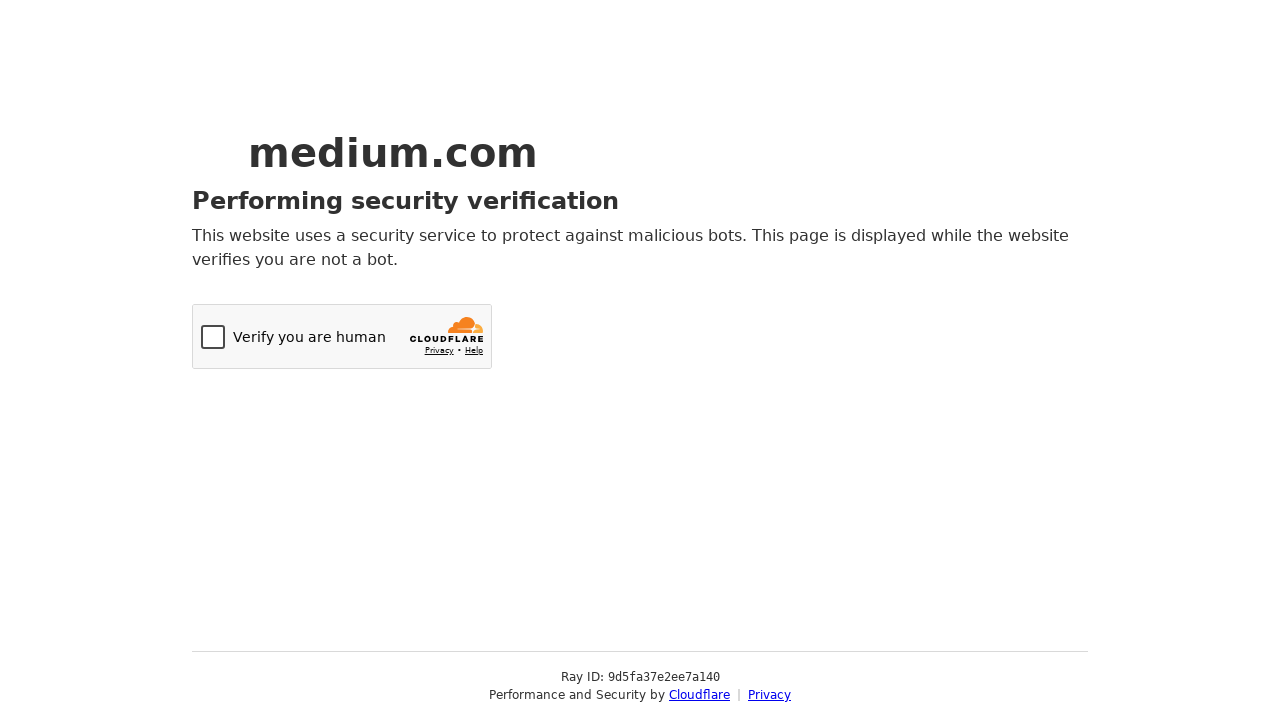

Navigated to Medium article at https://medium.com/p/3f4d13258591
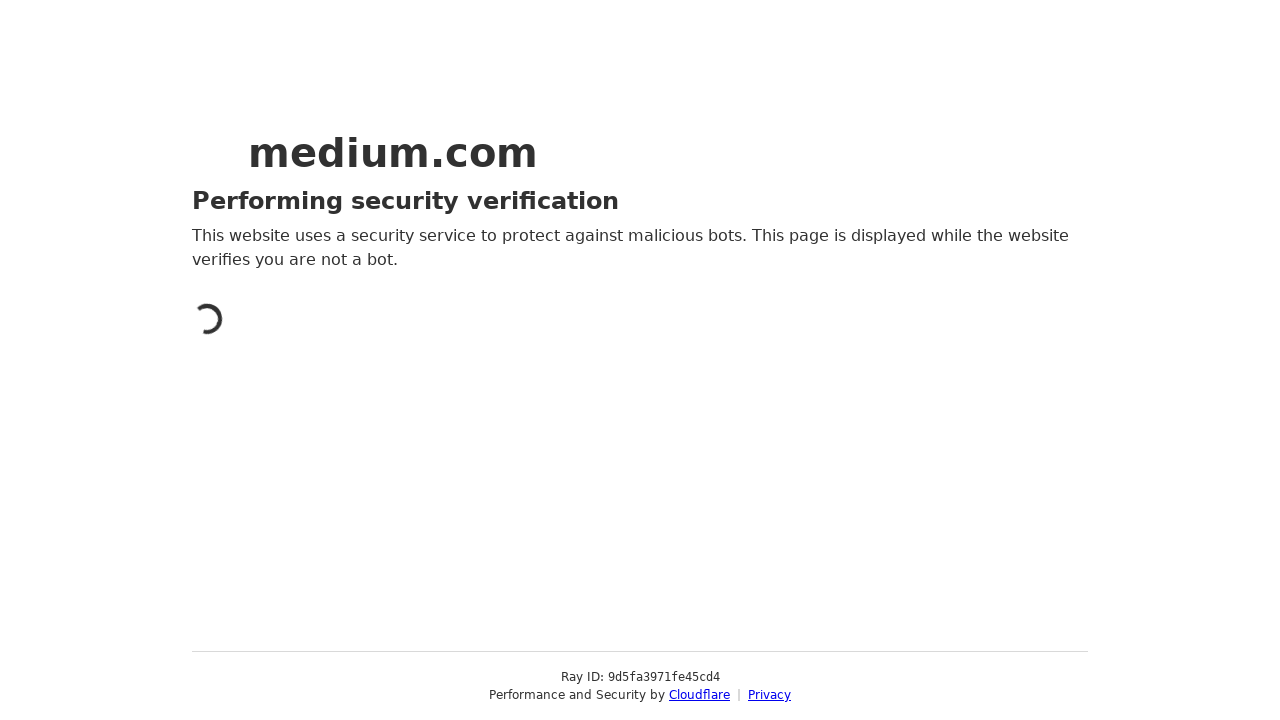

Maximized browser window to 1920x1080
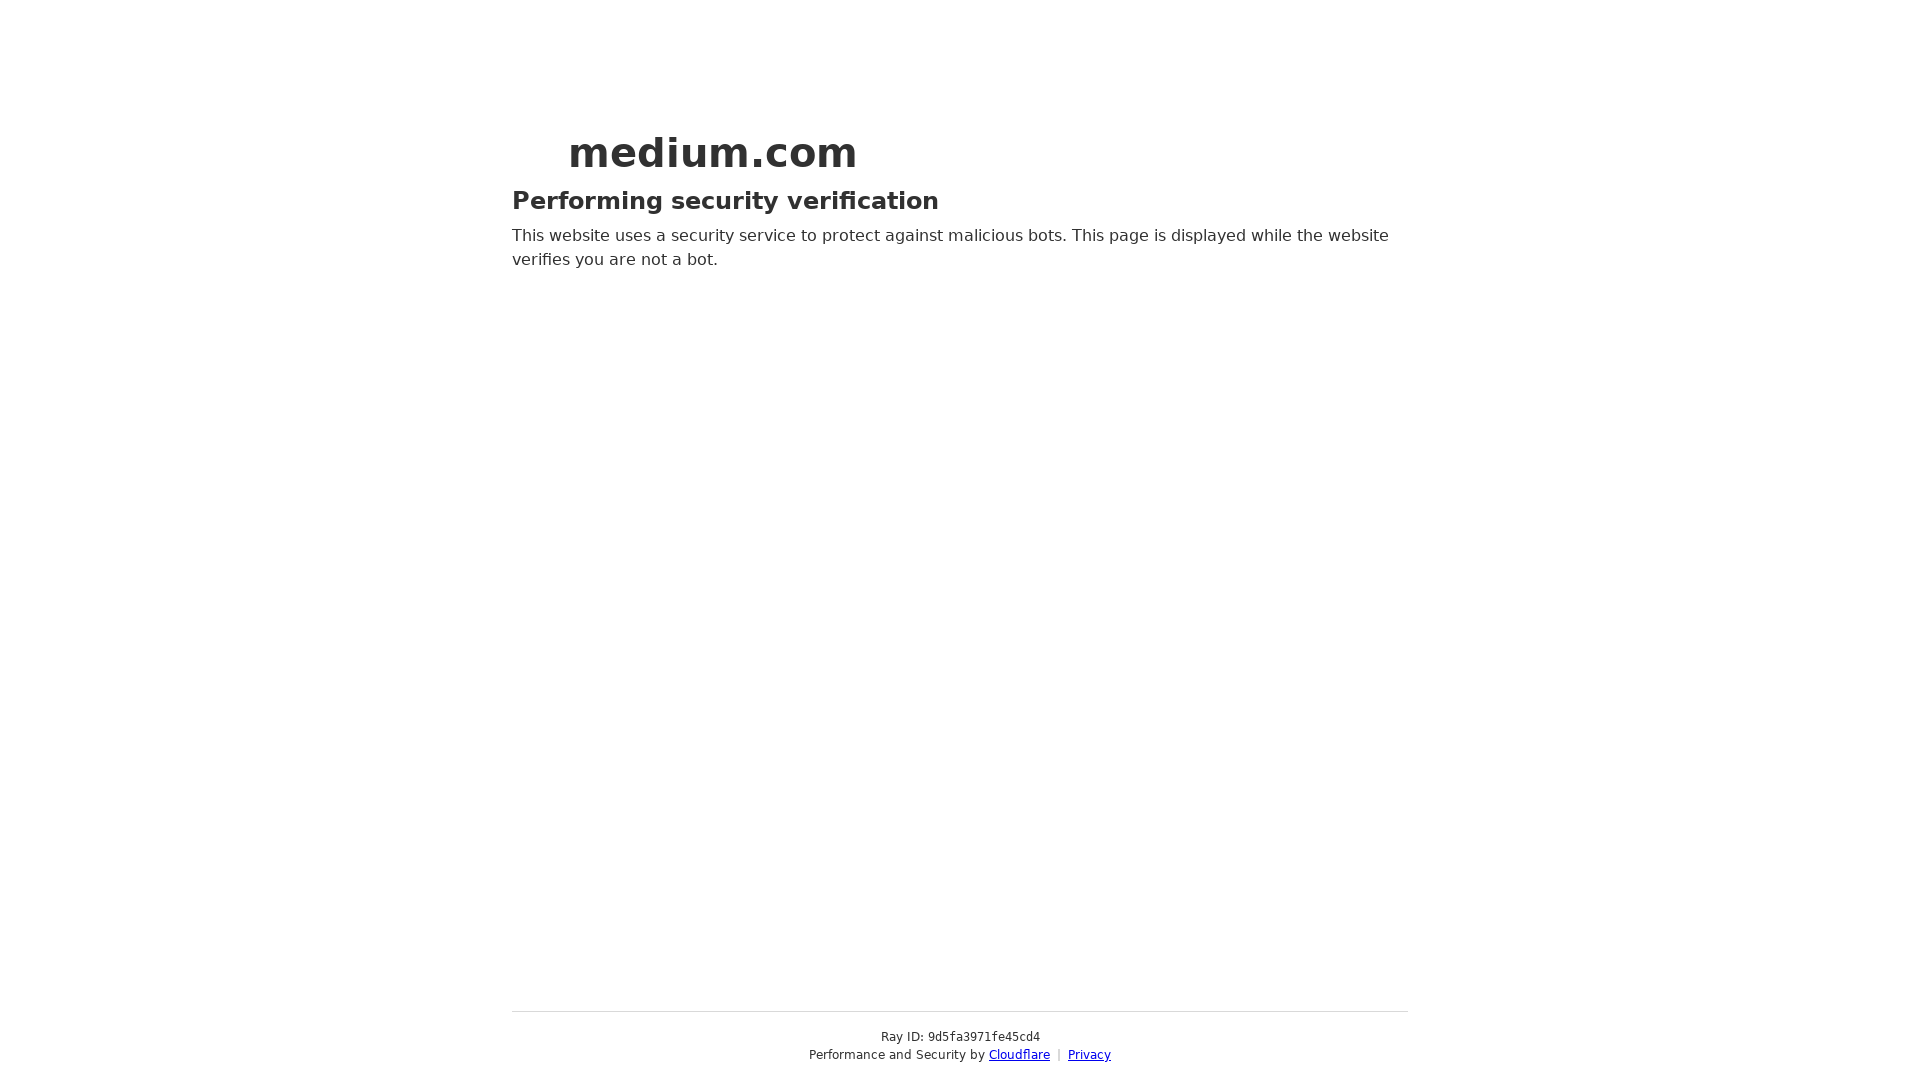

Scrolled to the bottom of the page to load all content
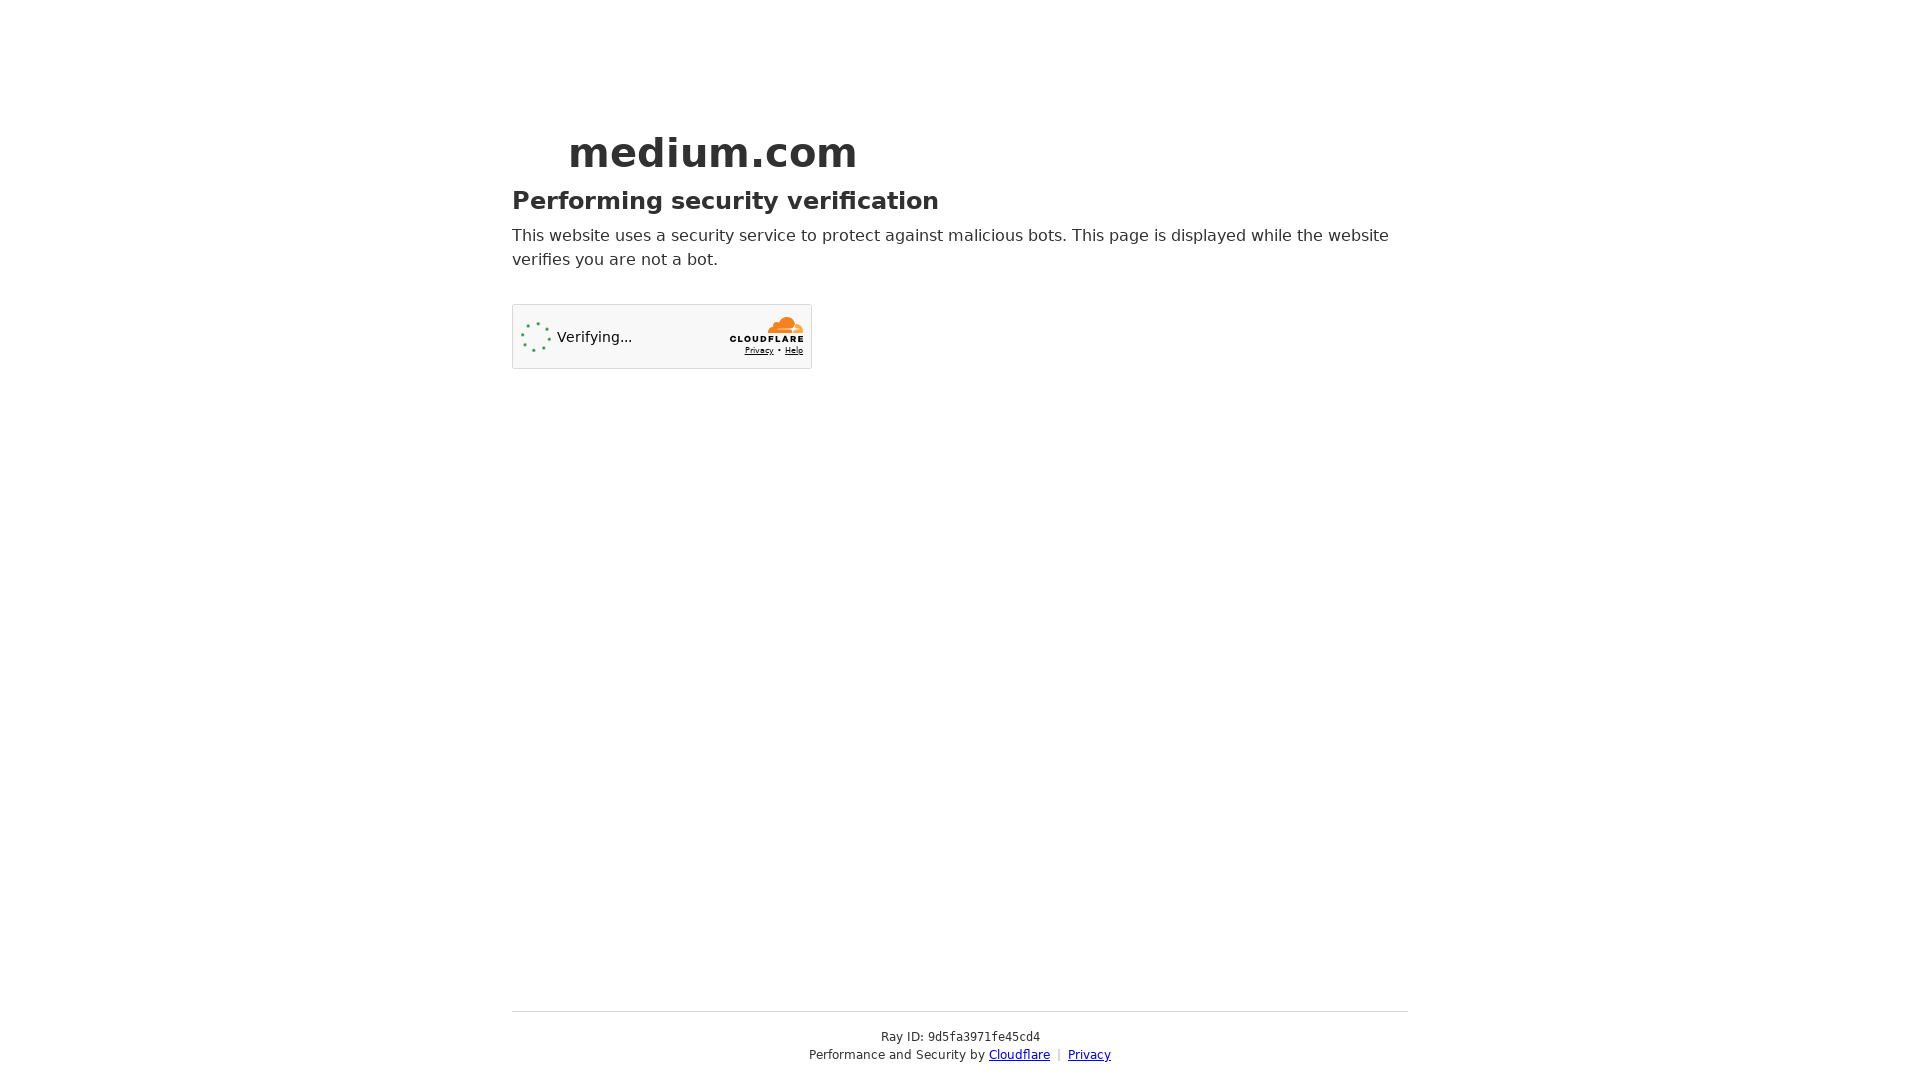

Waited 2 seconds for content to load after scrolling
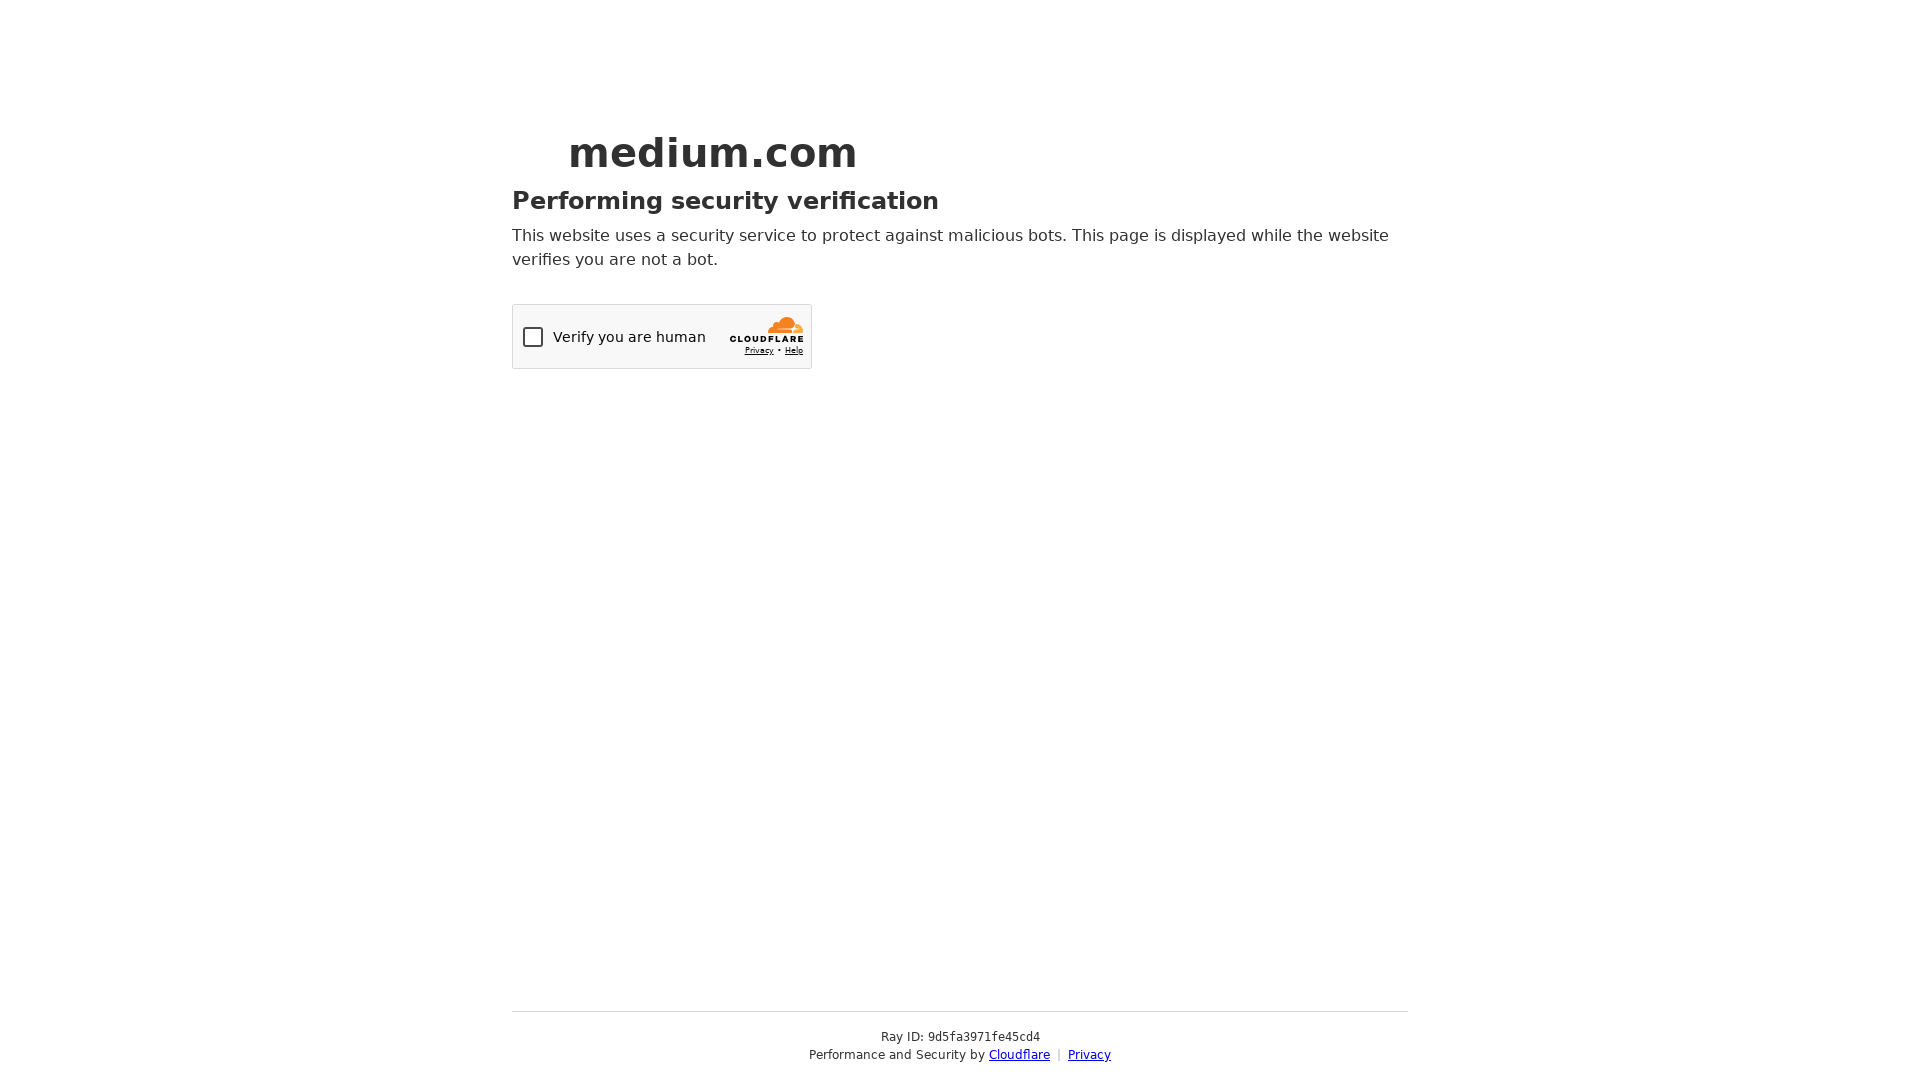

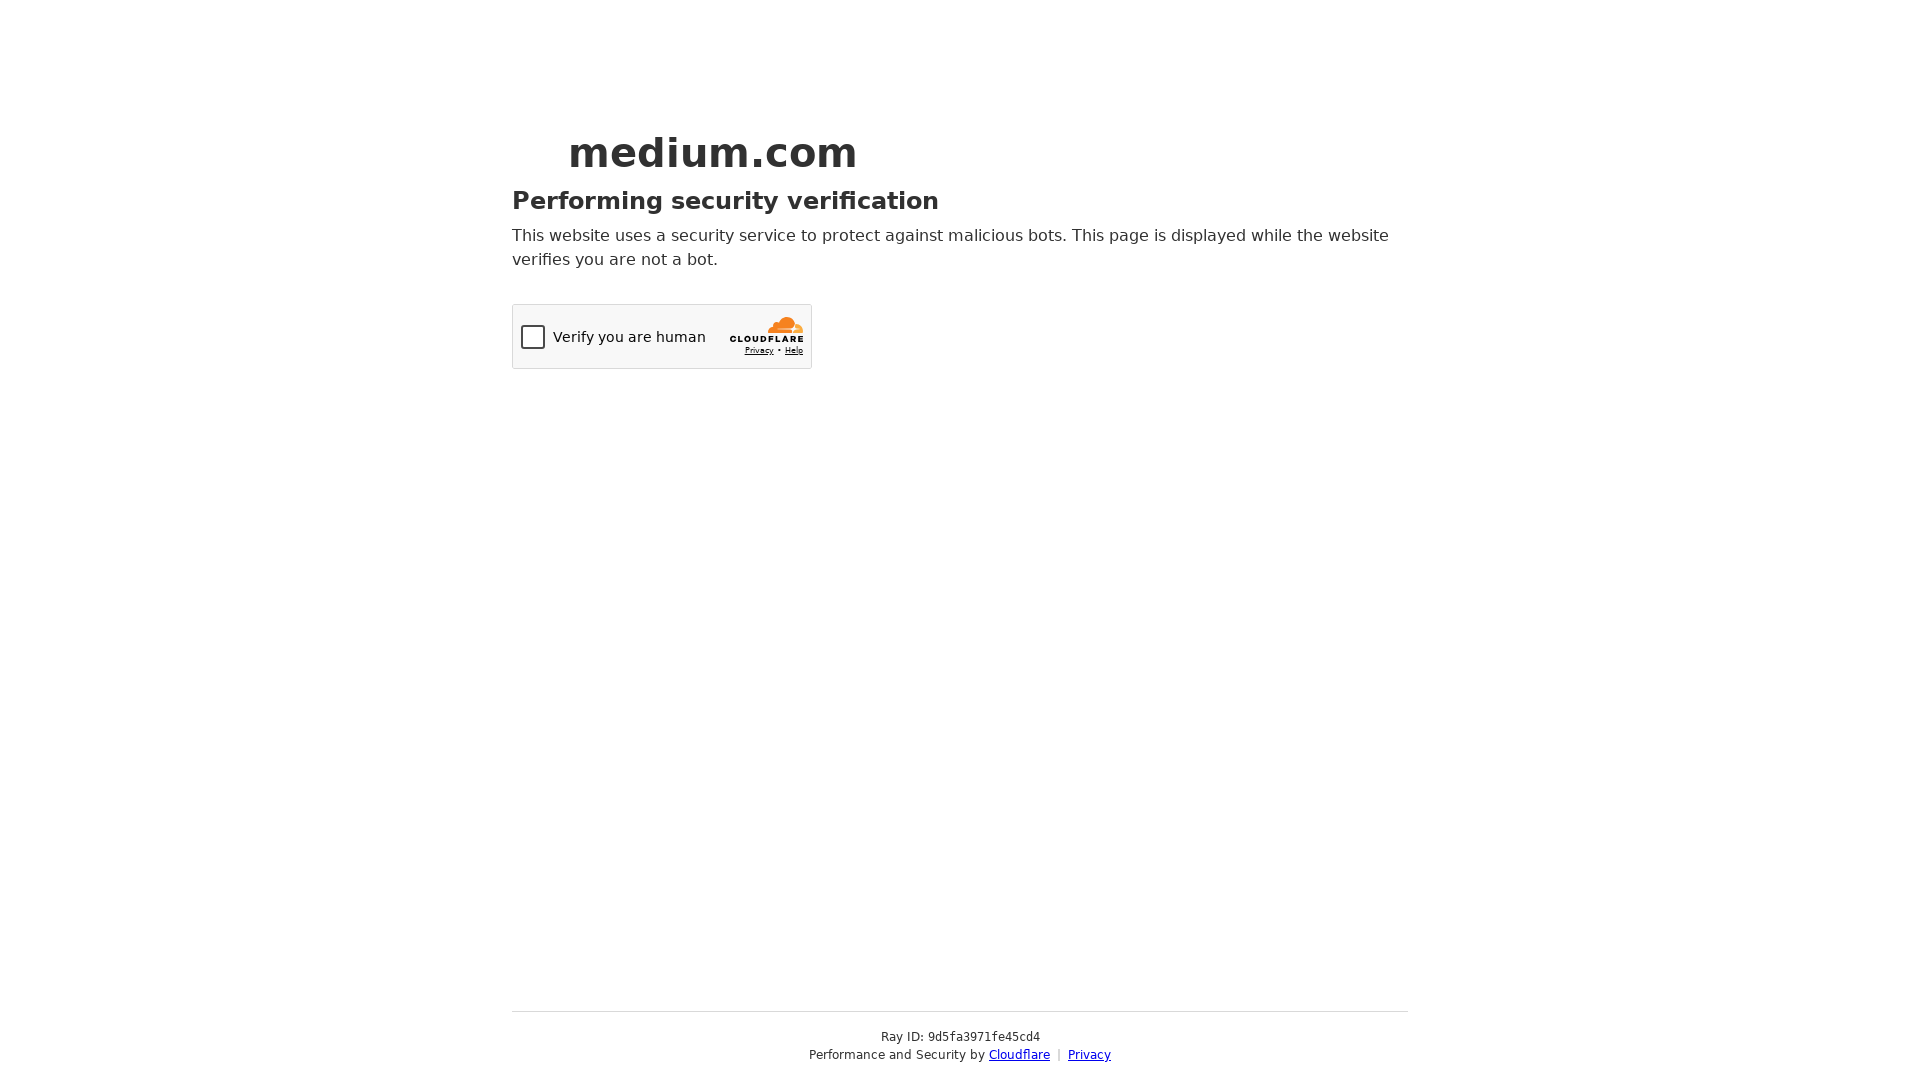